Tests A/B test opt-out functionality by visiting the split test page, adding an opt-out cookie, refreshing, and verifying the page shows "No A/B Test" heading

Starting URL: http://the-internet.herokuapp.com/abtest

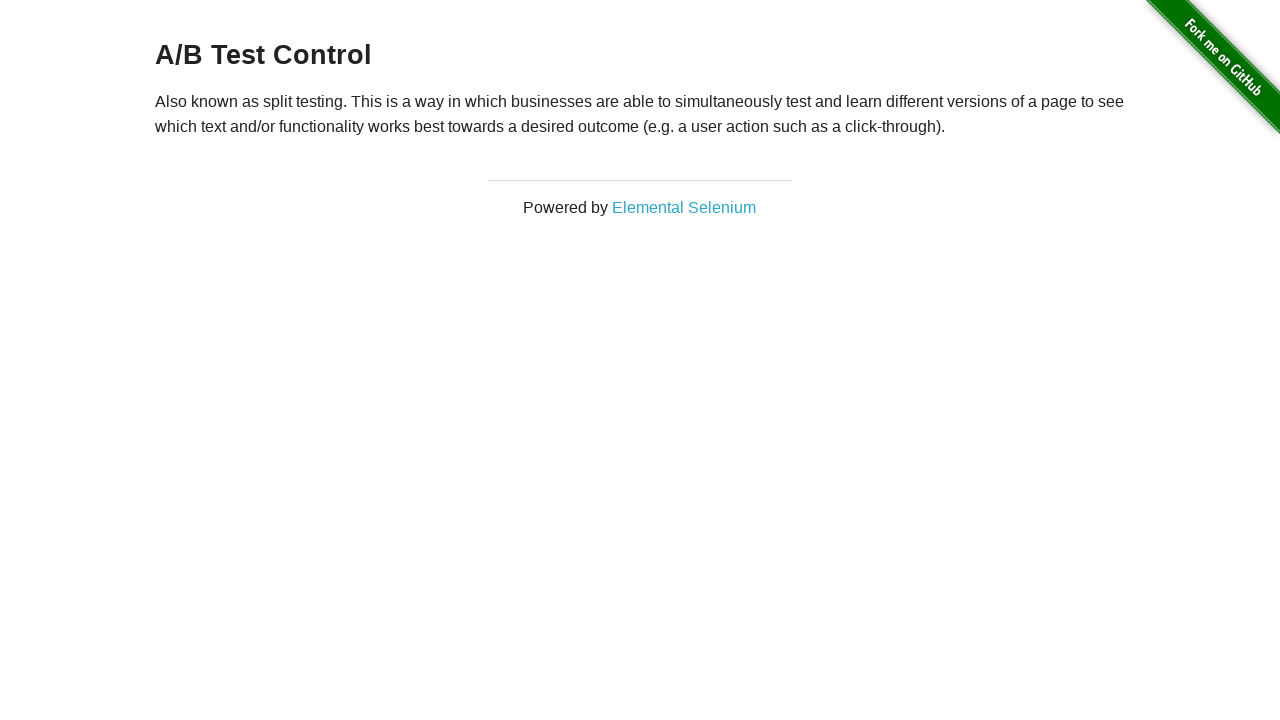

Retrieved heading text from page
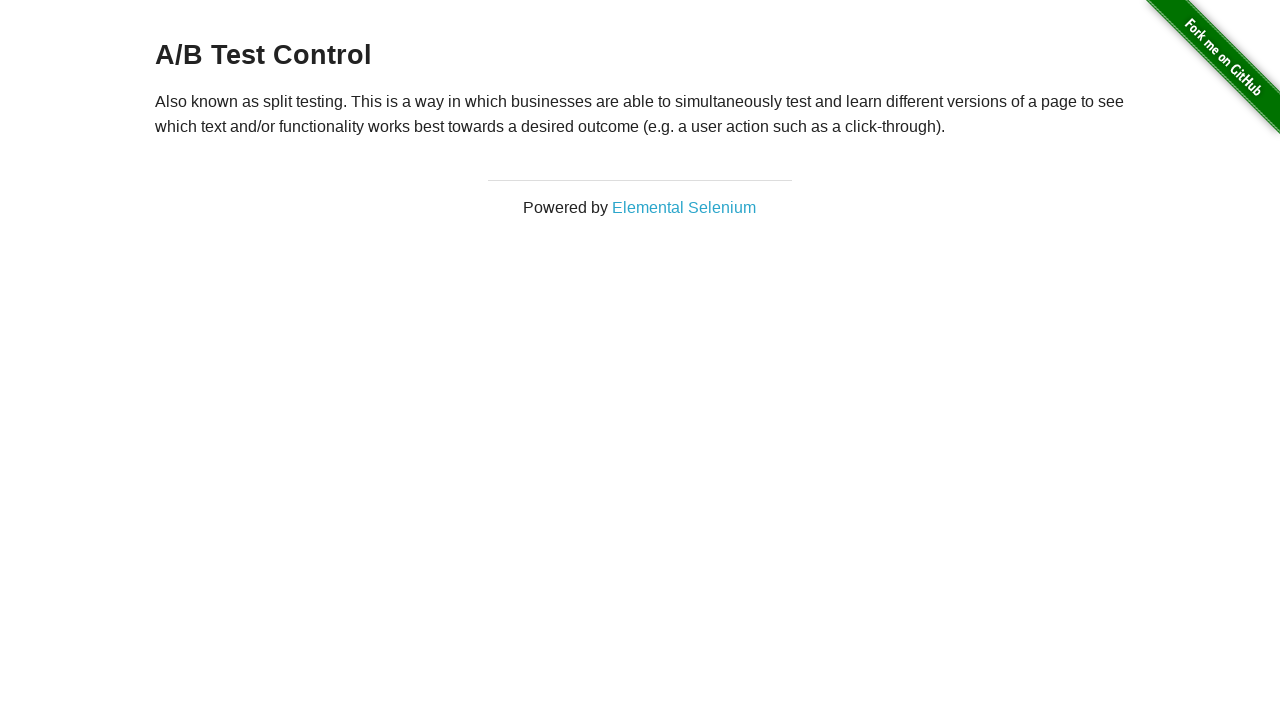

Added opt-out cookie to browser context
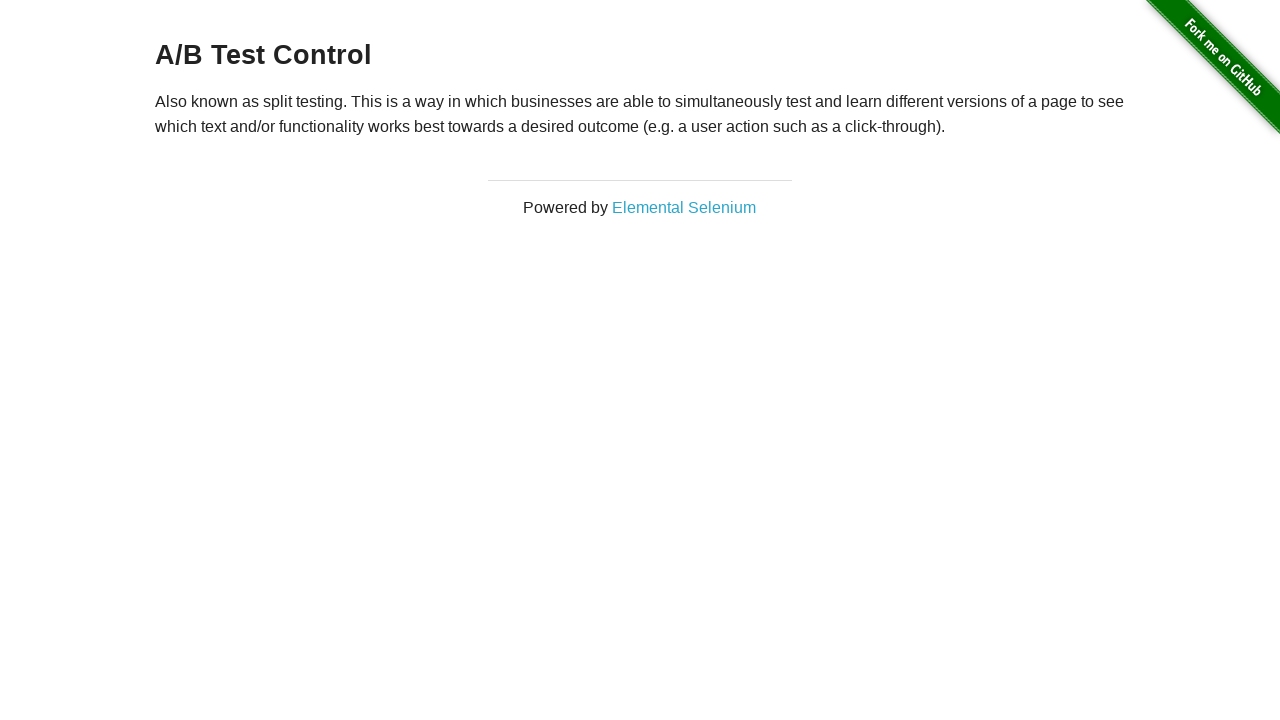

Reloaded page after adding opt-out cookie
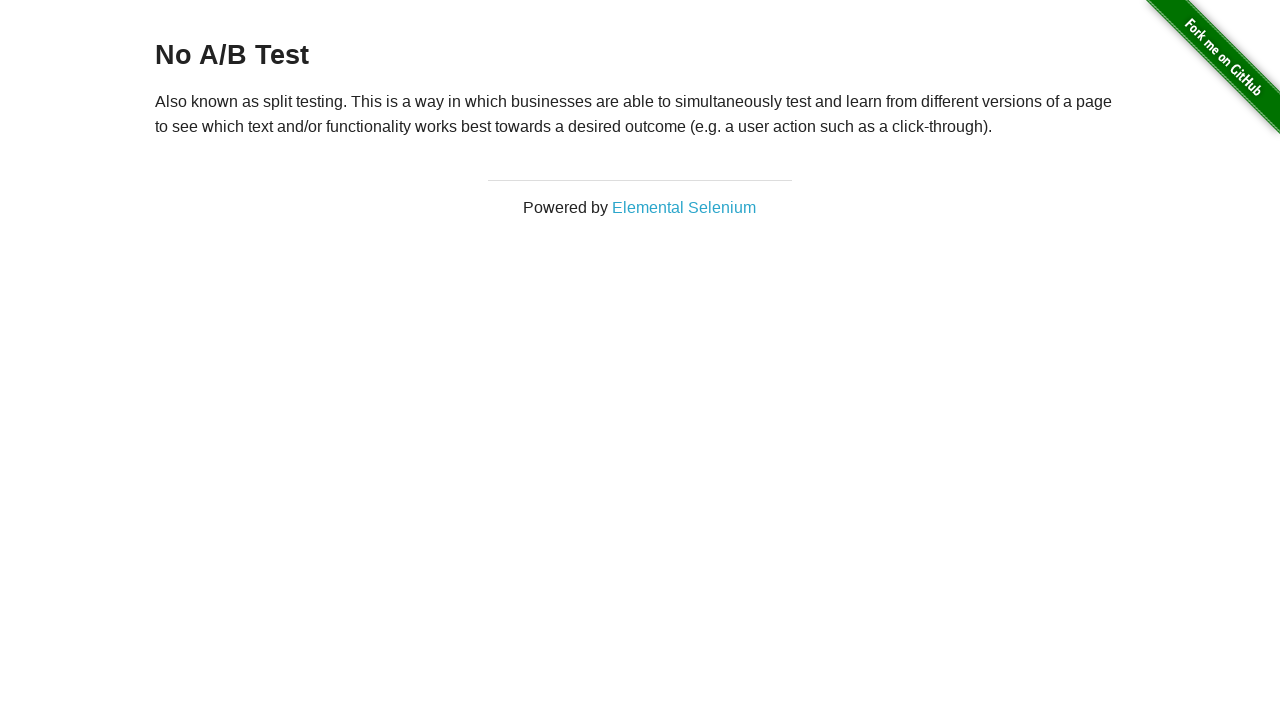

Retrieved heading text after page reload
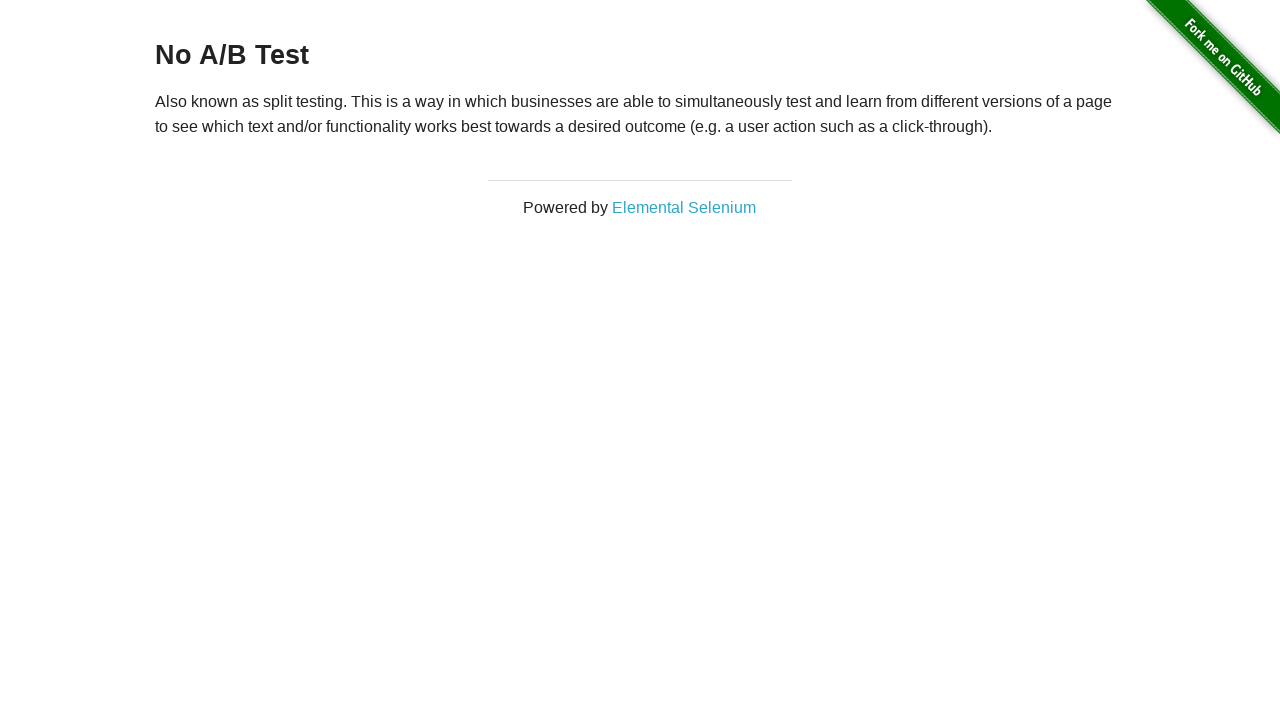

Verified that heading displays 'No A/B Test' - opt-out successful
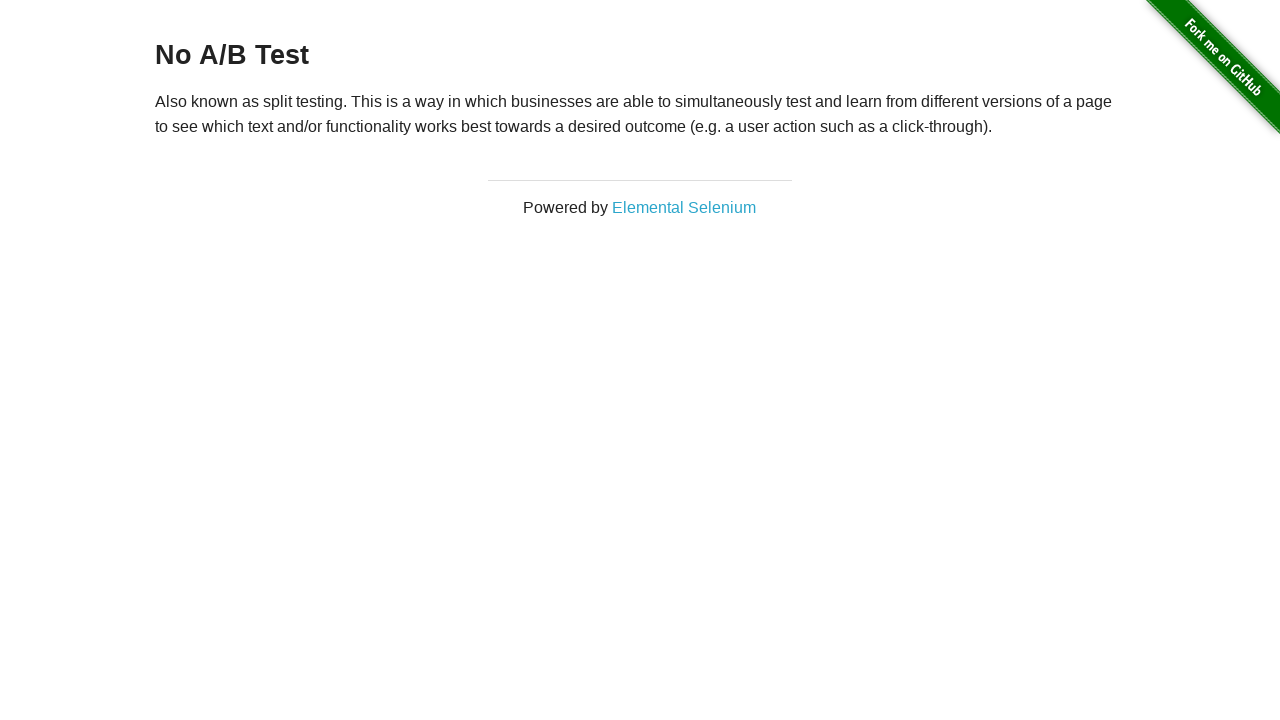

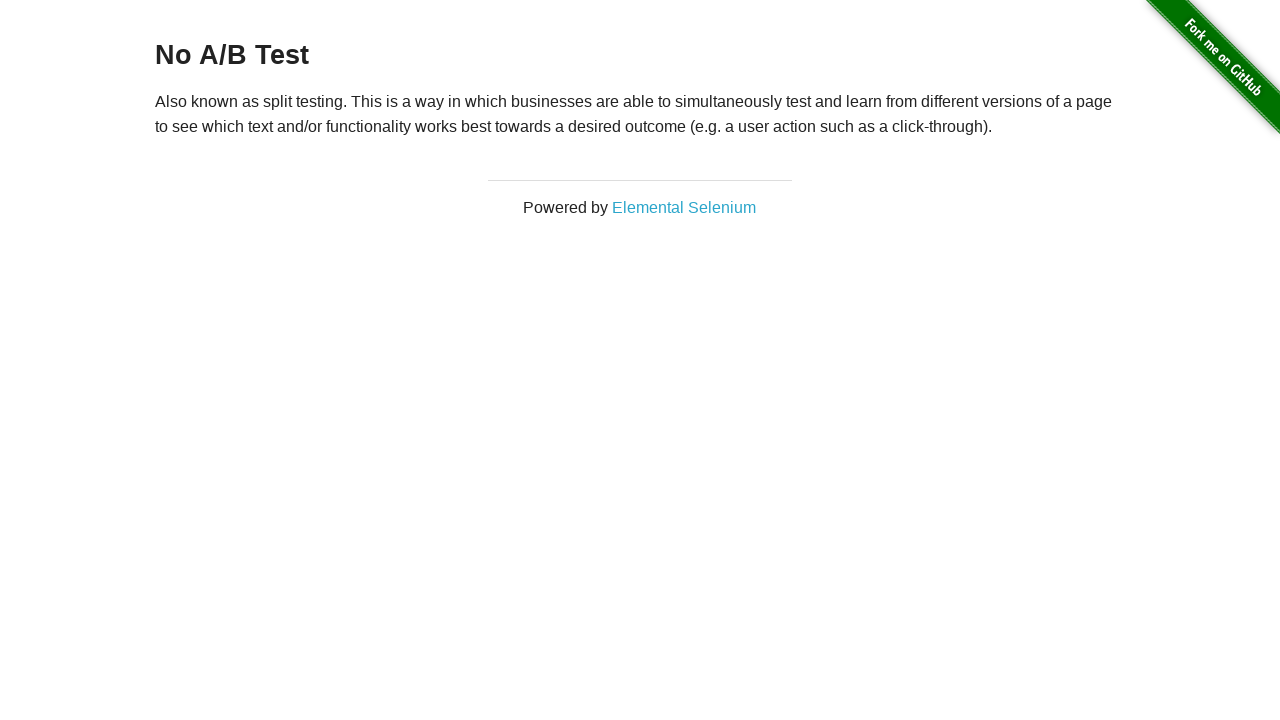